Tests radio button functionality on a practice page by checking the state of radio buttons and clicking on the "below 20" age option

Starting URL: https://www.leafground.com/radio.xhtml

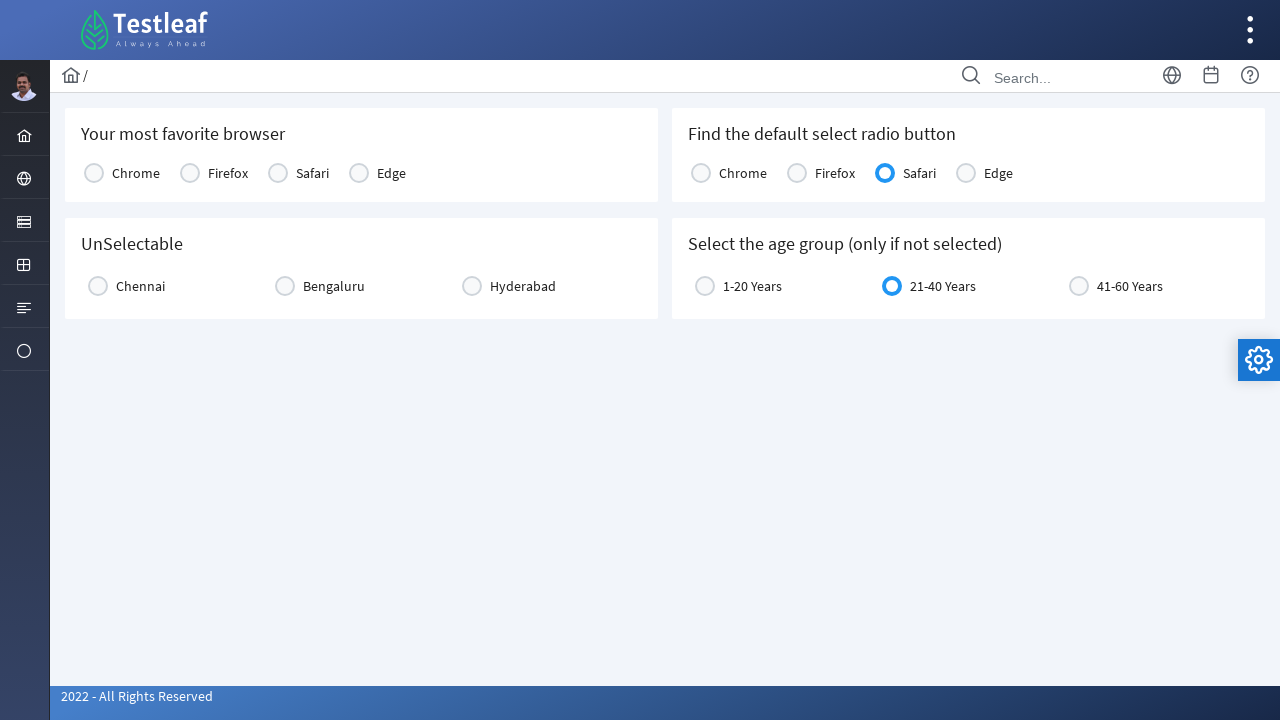

Radio buttons loaded and became visible
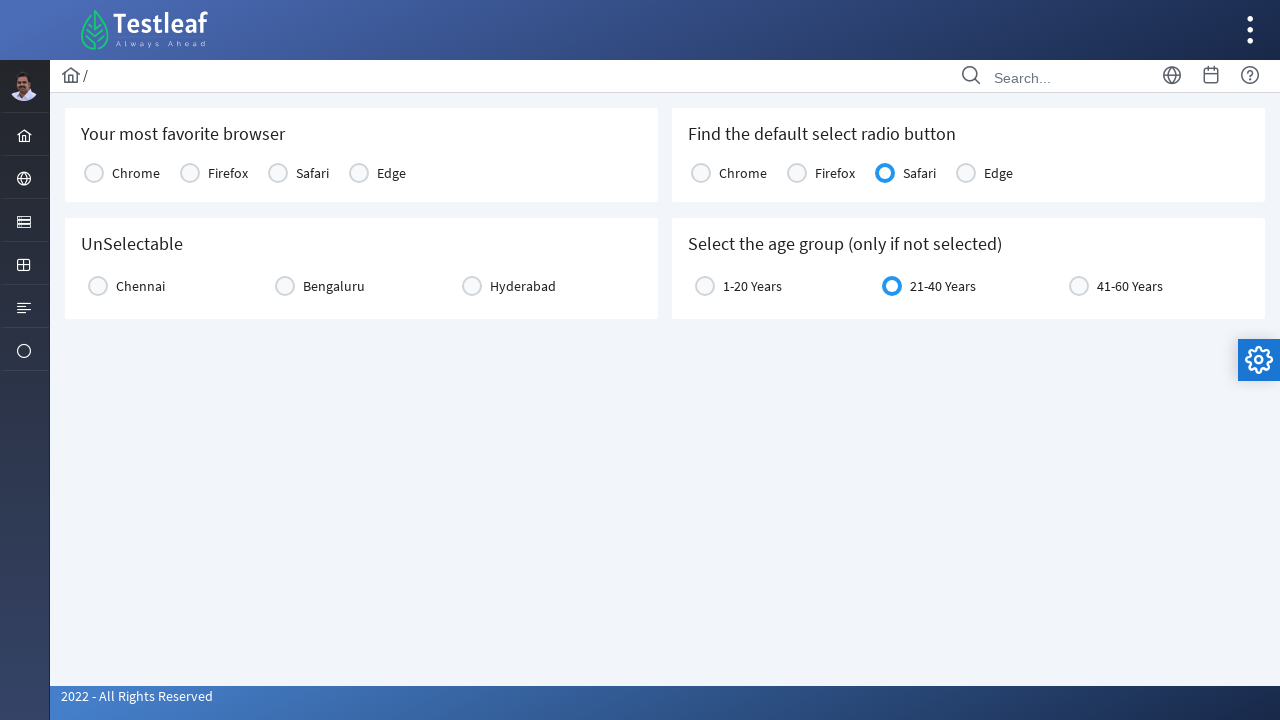

Clicked on the 'below 20' age radio button option at (705, 286) on xpath=//*[@id='j_idt87:age']/div/div[1]/div/div[2]/span
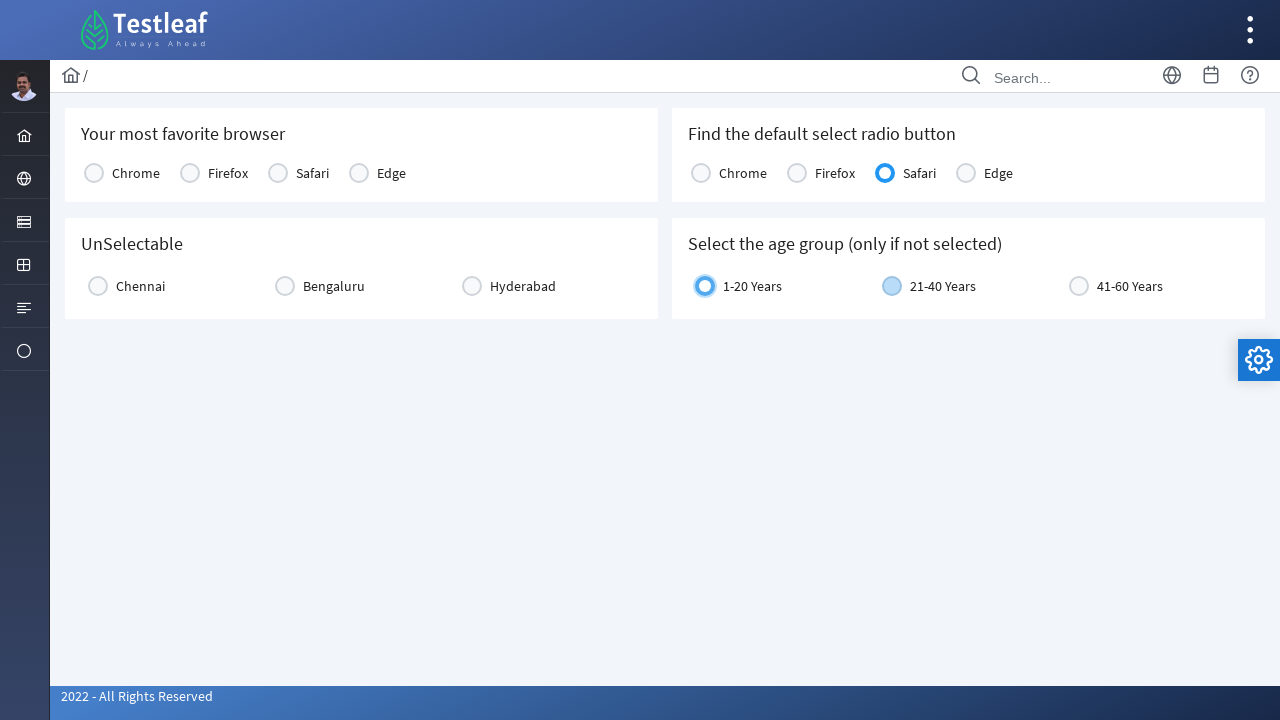

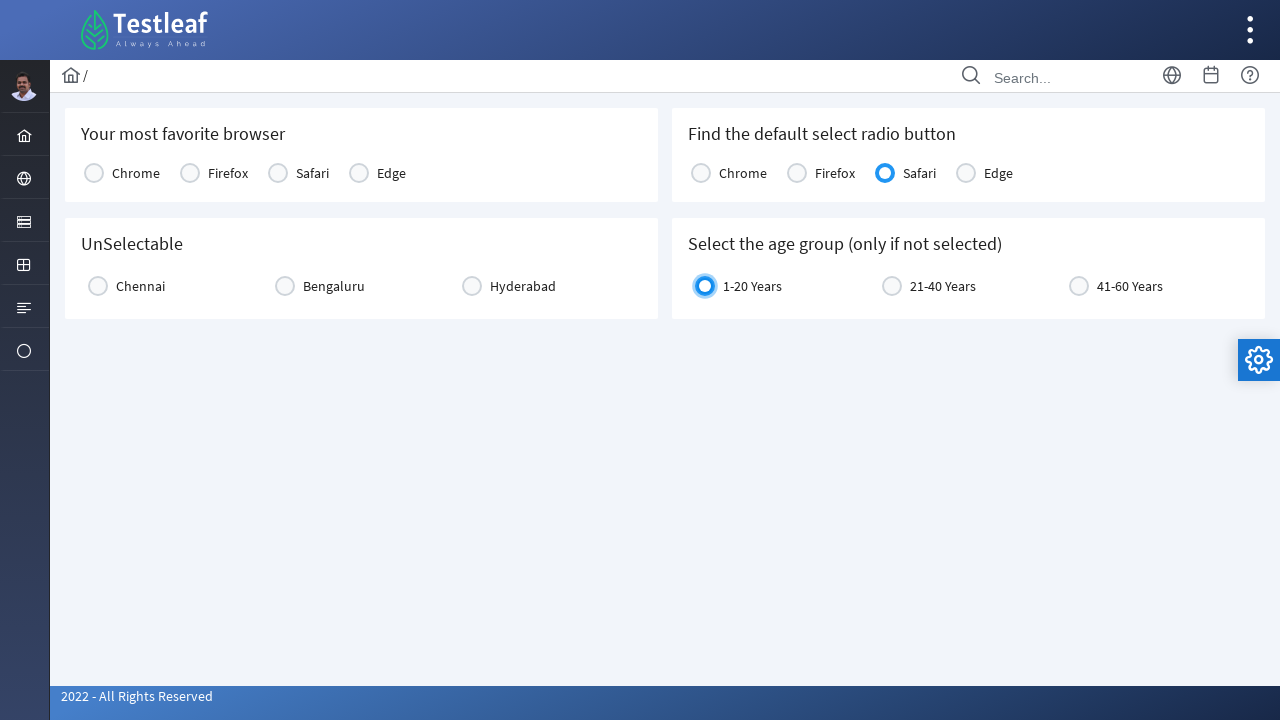